Verifies that the OrangeHRM homepage loads correctly by checking the page title

Starting URL: https://opensource-demo.orangehrmlive.com/

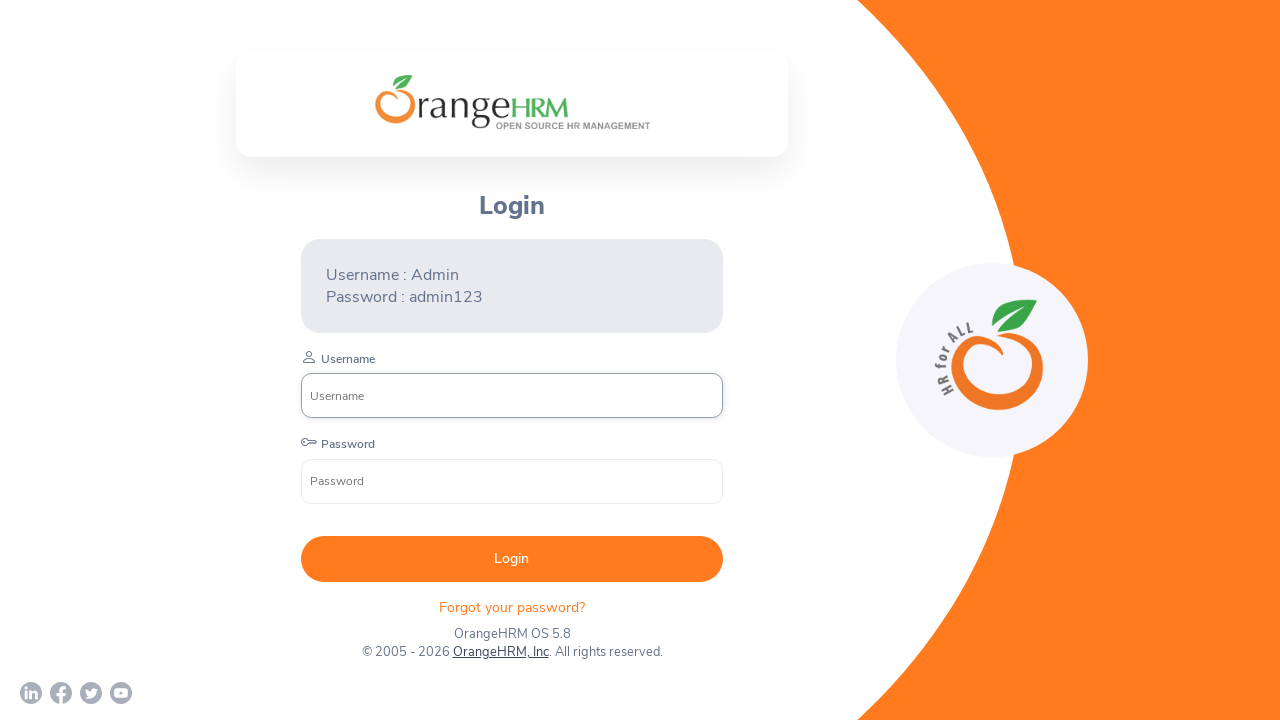

Navigated to OrangeHRM homepage
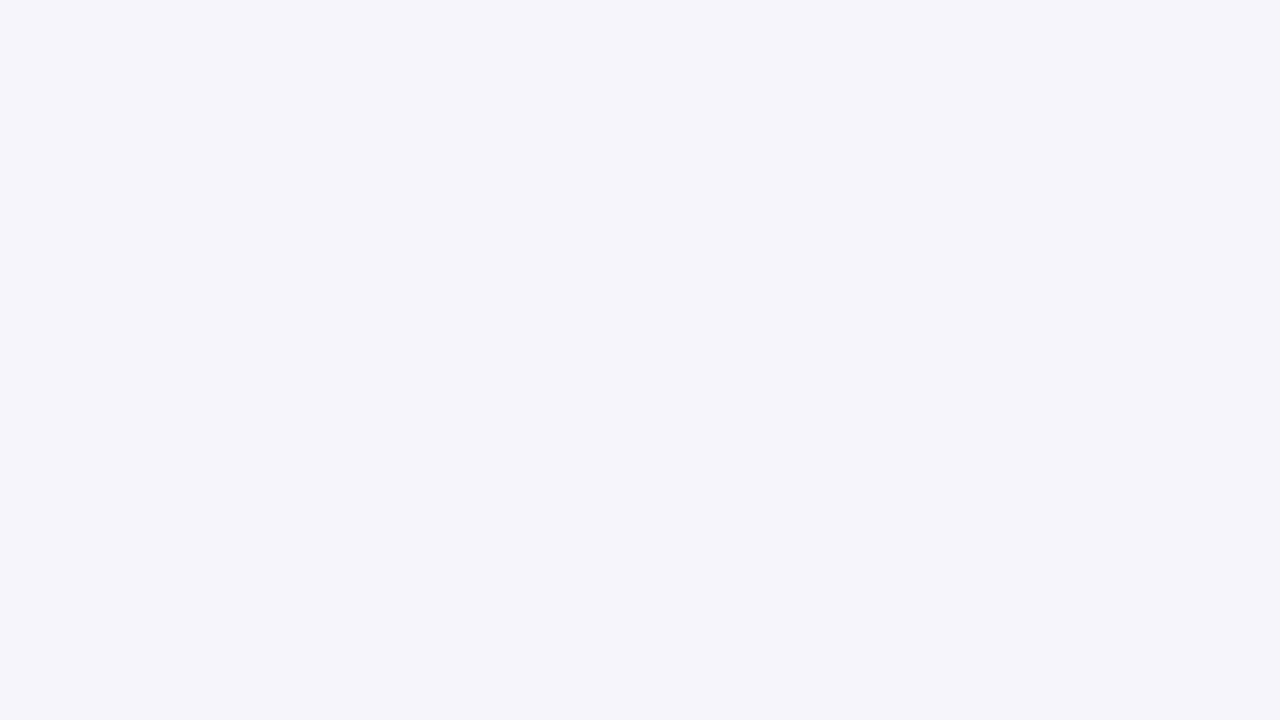

Verified page title matches 'OrangeHRM'
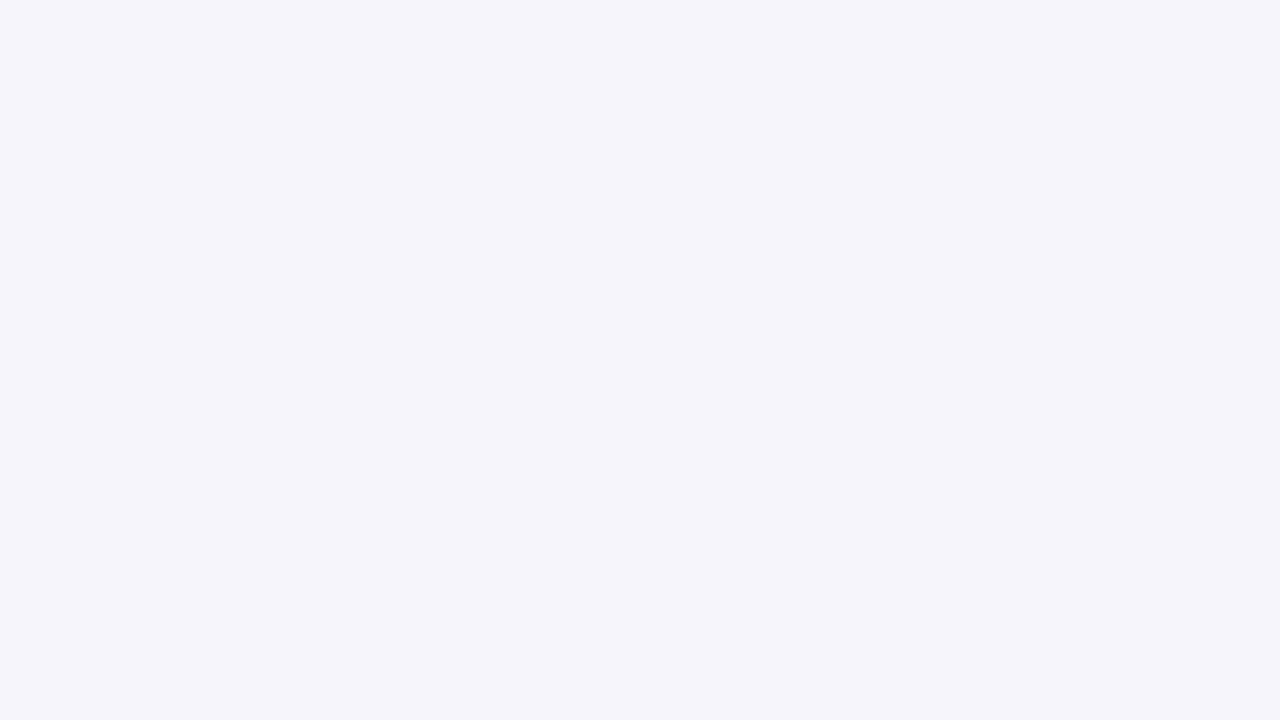

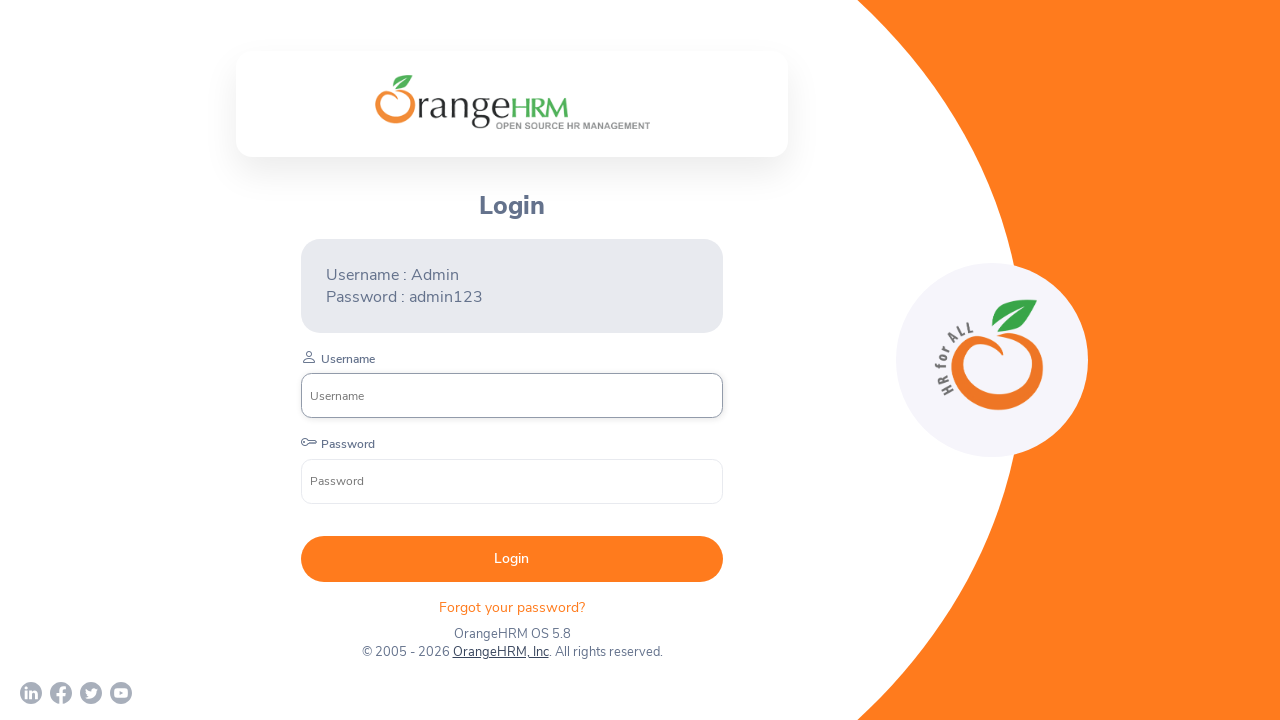